Tests filtering to display only active (non-completed) todo items.

Starting URL: https://demo.playwright.dev/todomvc

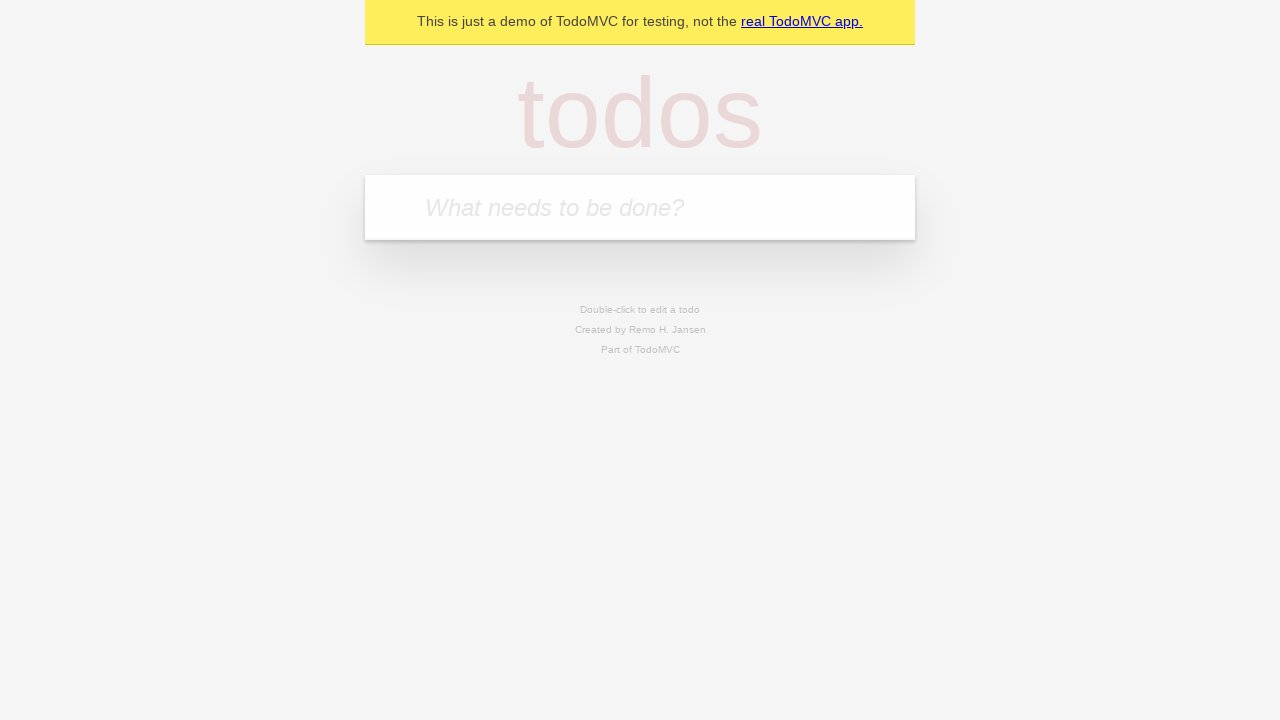

Filled todo input with 'buy some cheese' on internal:attr=[placeholder="What needs to be done?"i]
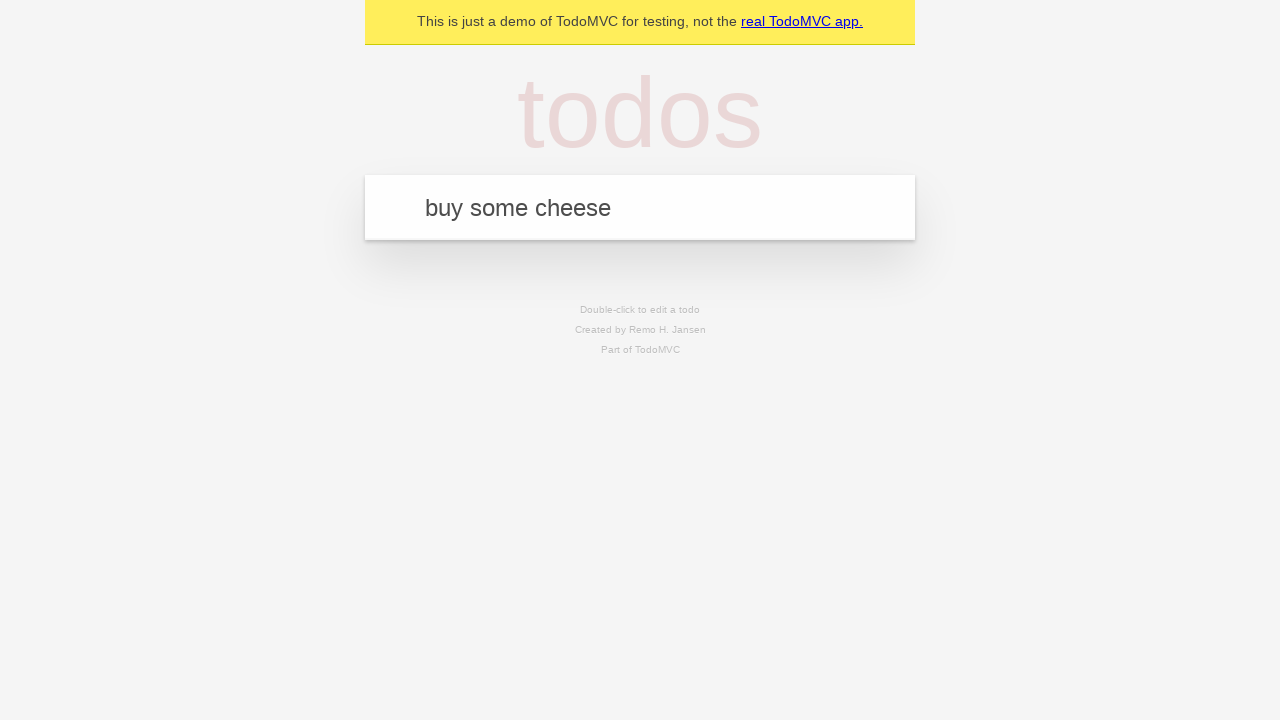

Pressed Enter to add first todo on internal:attr=[placeholder="What needs to be done?"i]
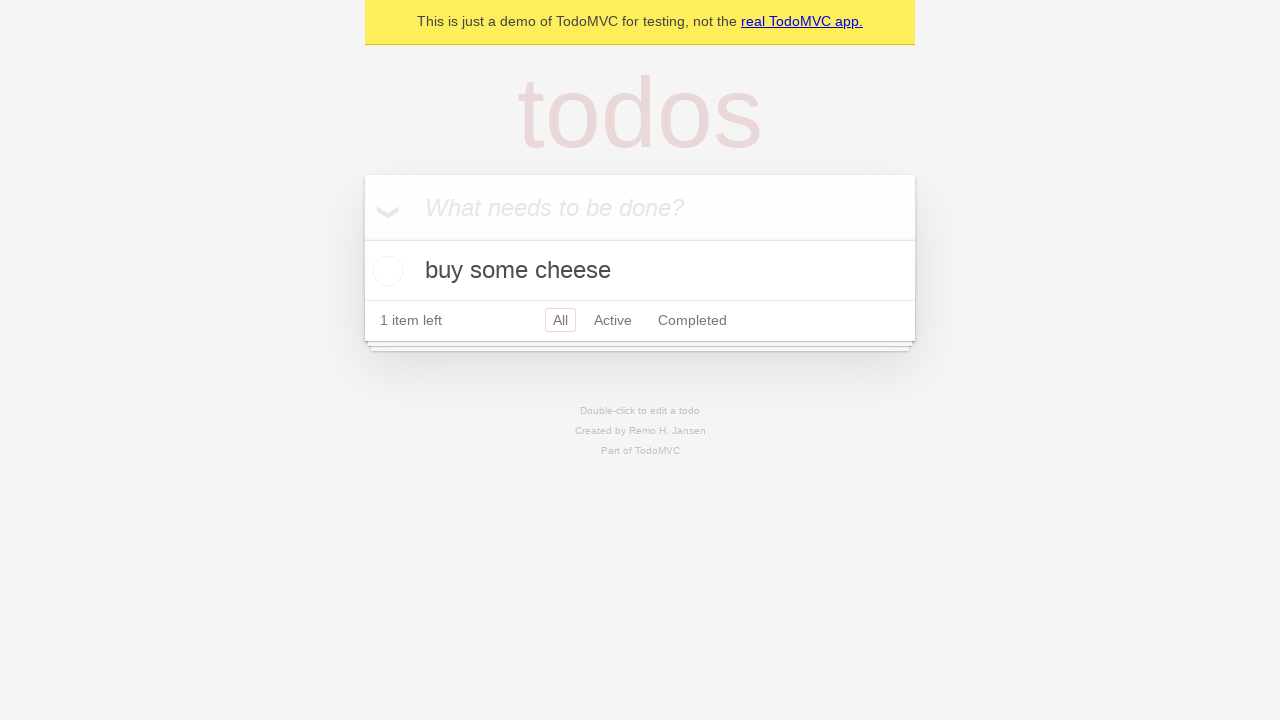

Filled todo input with 'feed the cat' on internal:attr=[placeholder="What needs to be done?"i]
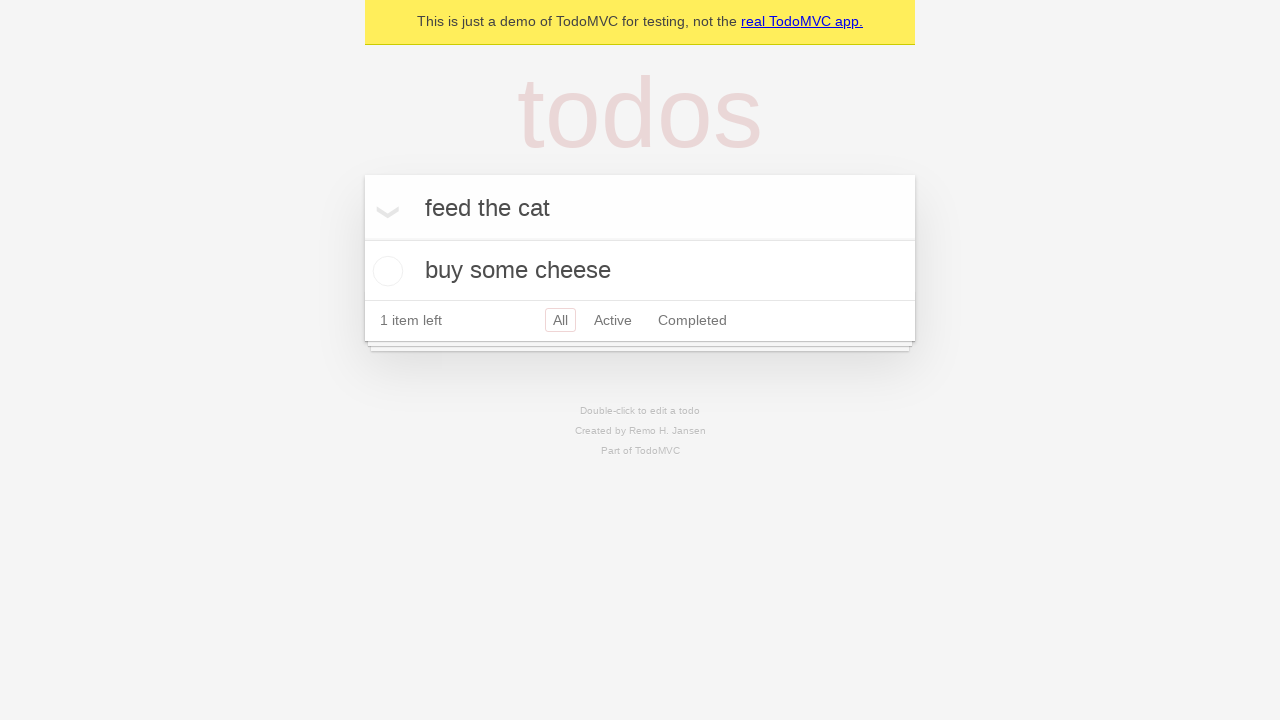

Pressed Enter to add second todo on internal:attr=[placeholder="What needs to be done?"i]
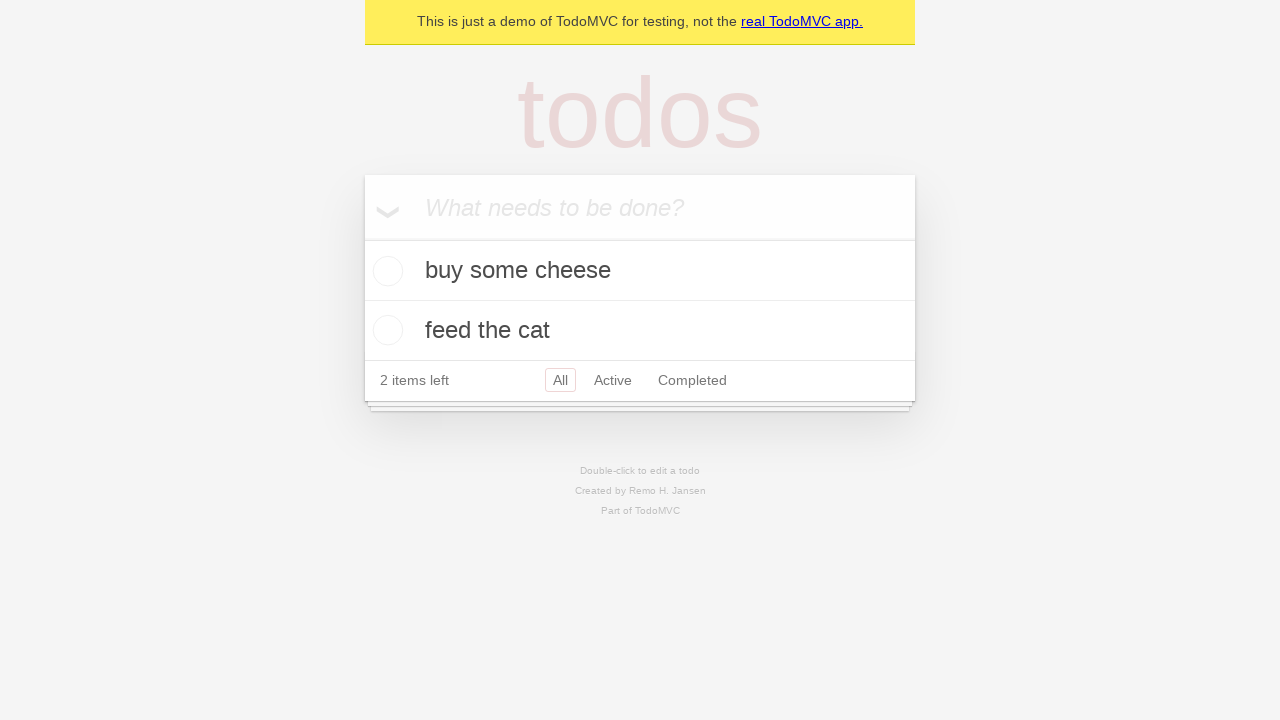

Filled todo input with 'book a doctors appointment' on internal:attr=[placeholder="What needs to be done?"i]
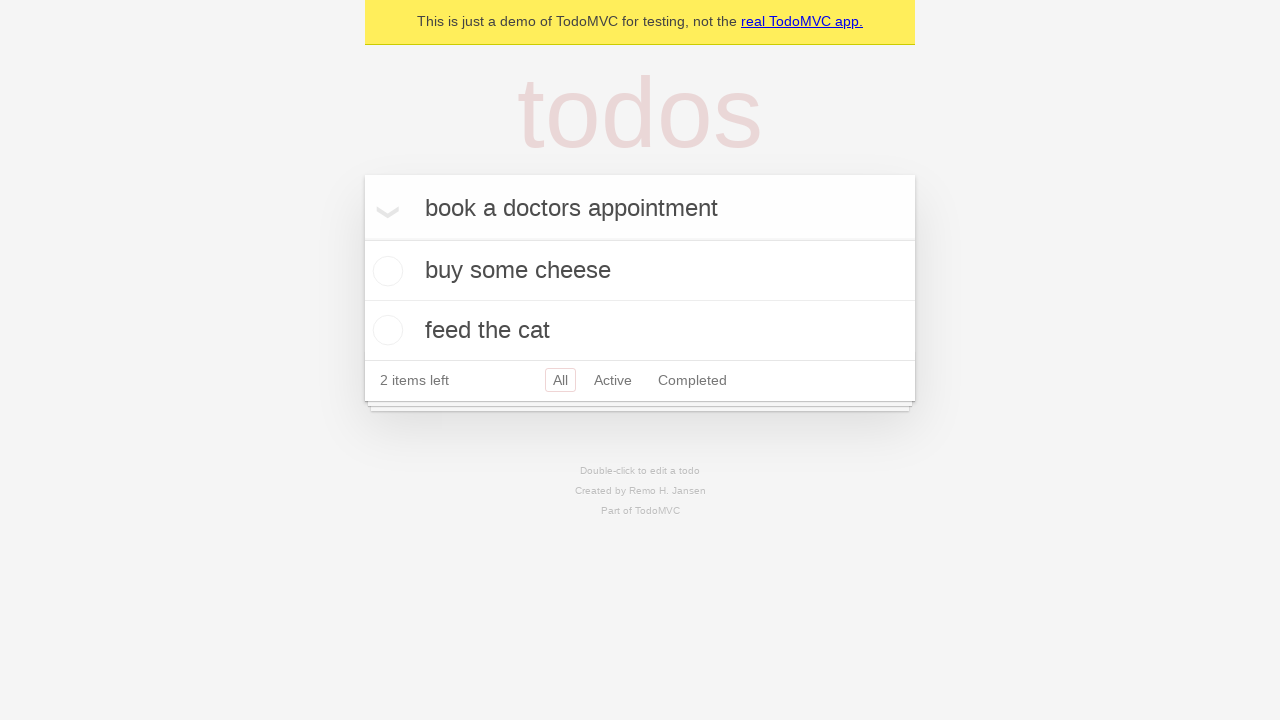

Pressed Enter to add third todo on internal:attr=[placeholder="What needs to be done?"i]
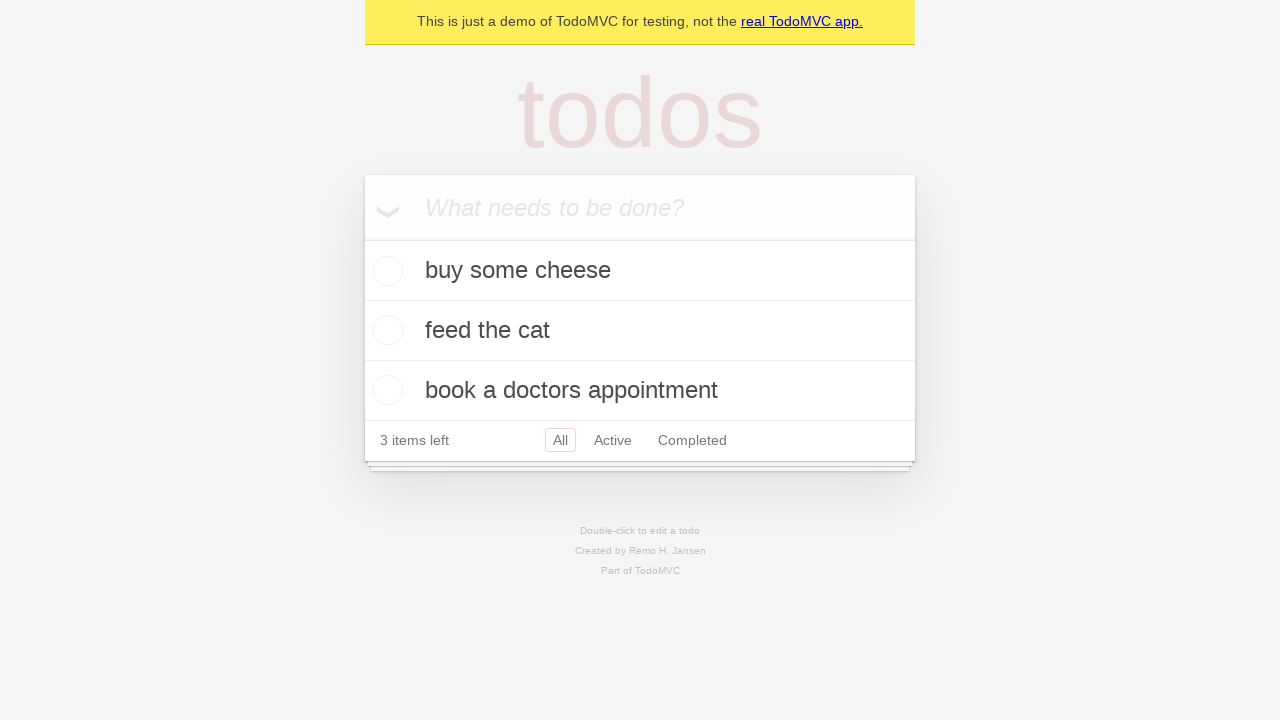

Checked the second todo item to mark it as completed at (385, 330) on internal:testid=[data-testid="todo-item"s] >> nth=1 >> internal:role=checkbox
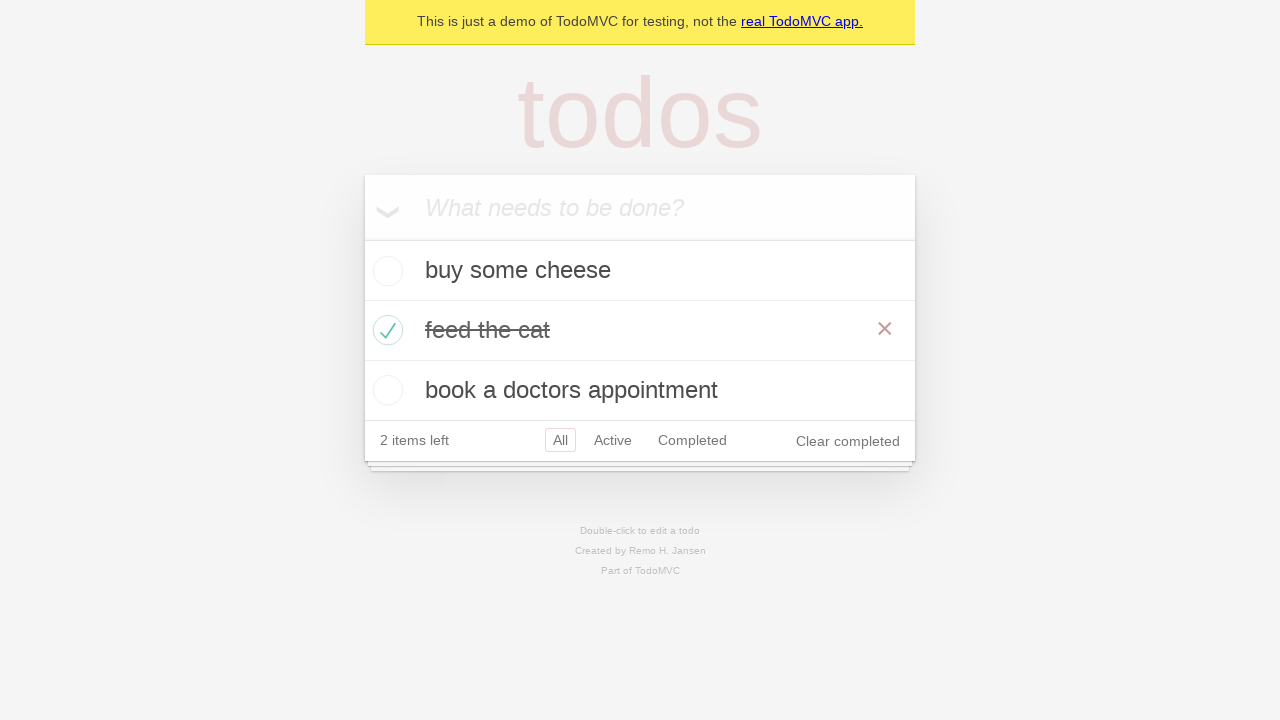

Clicked Active filter to display only active items at (613, 440) on internal:role=link[name="Active"i]
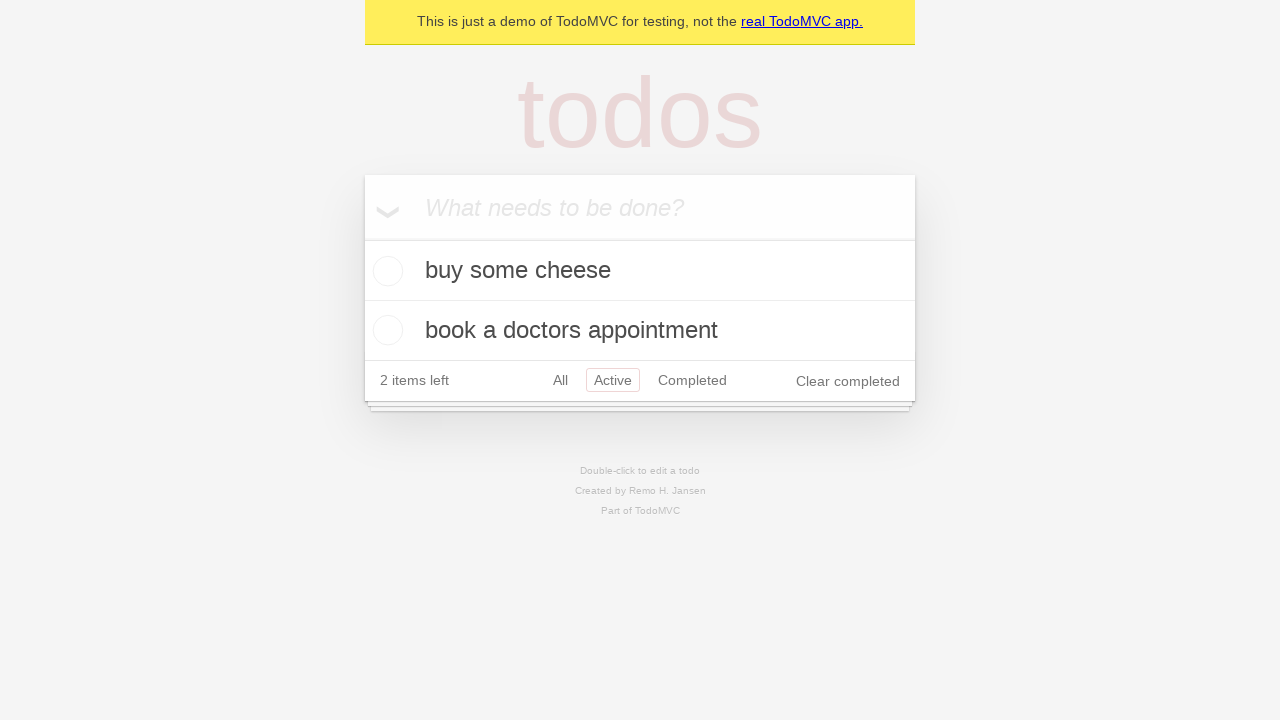

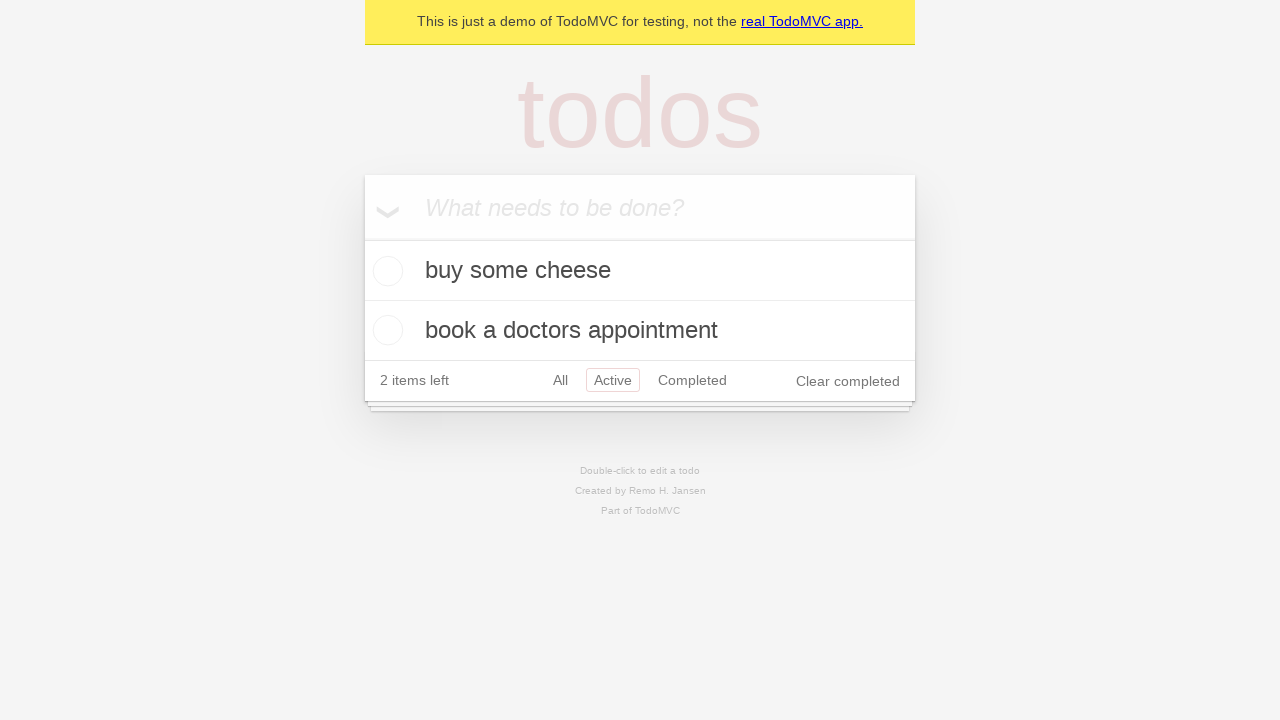